Tests league and season selection dropdowns on a sports statistics website by selecting specific league and season values

Starting URL: http://arsiv.mackolik.com/Puan-Durumu/24/INGILTERE-Premier-Lig

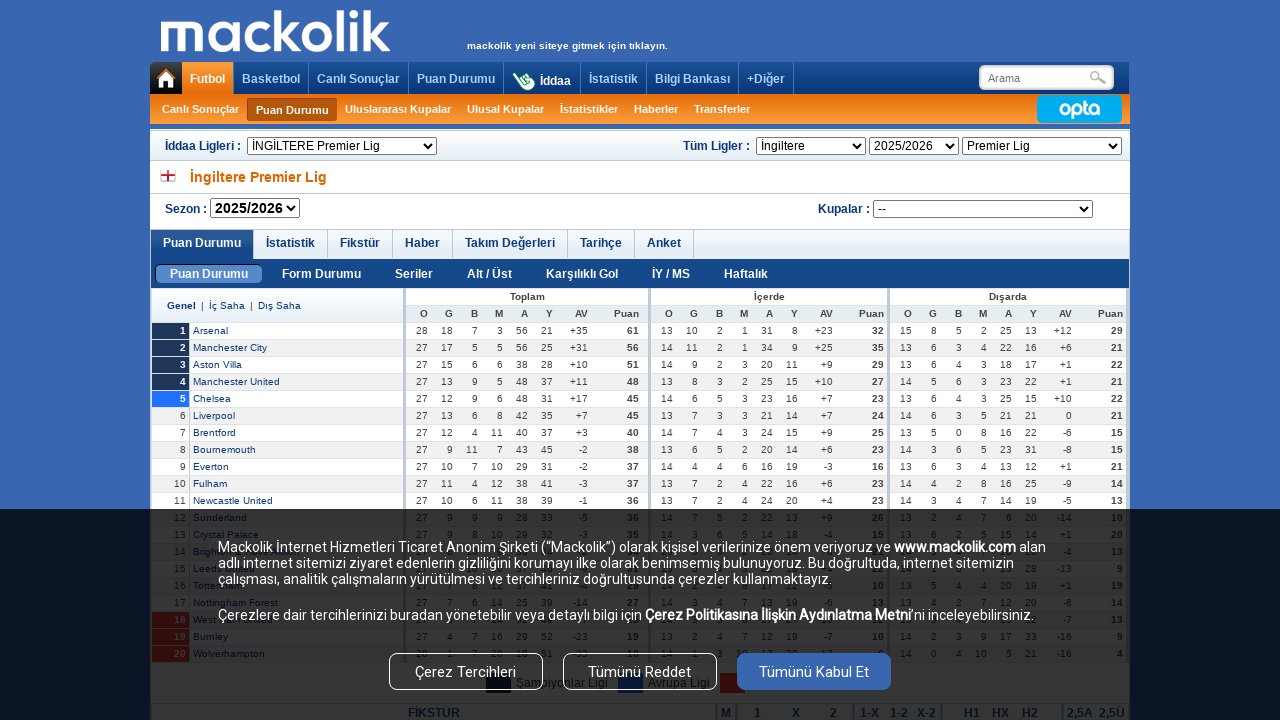

Selected league '24-17' from league dropdown on #cboLeague
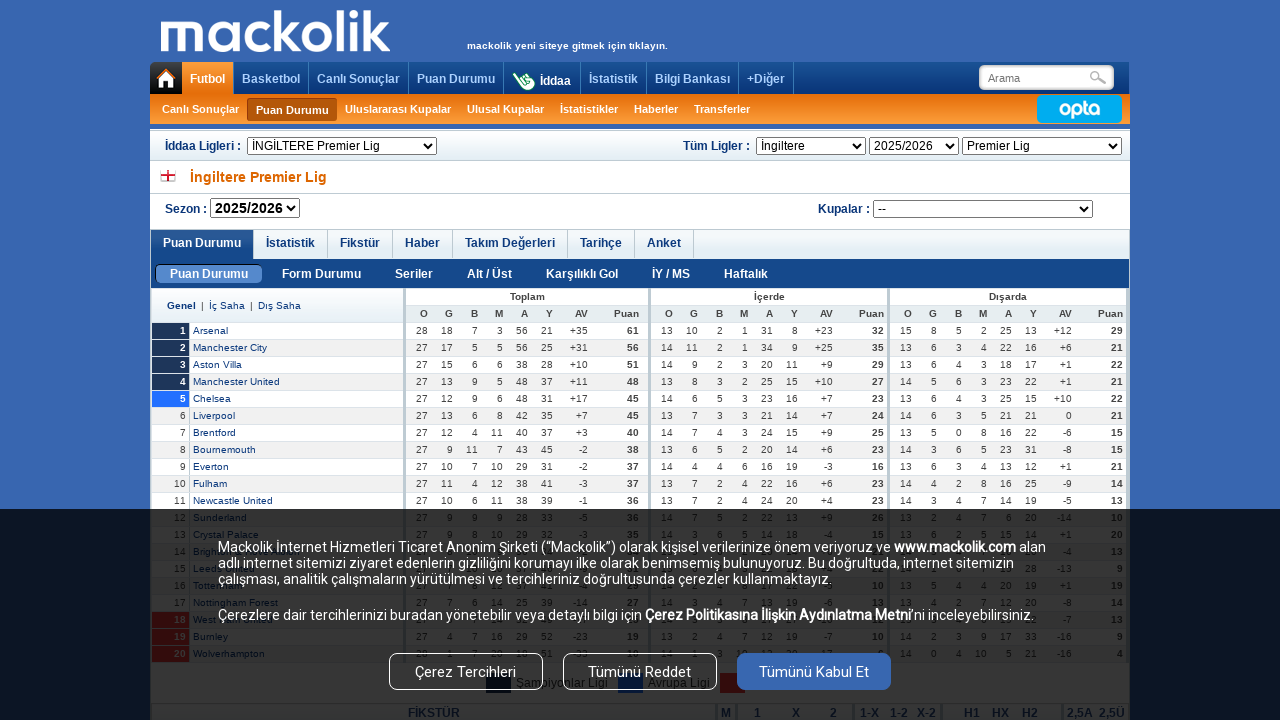

Selected season '2016/2017' from season dropdown on #cboSeason
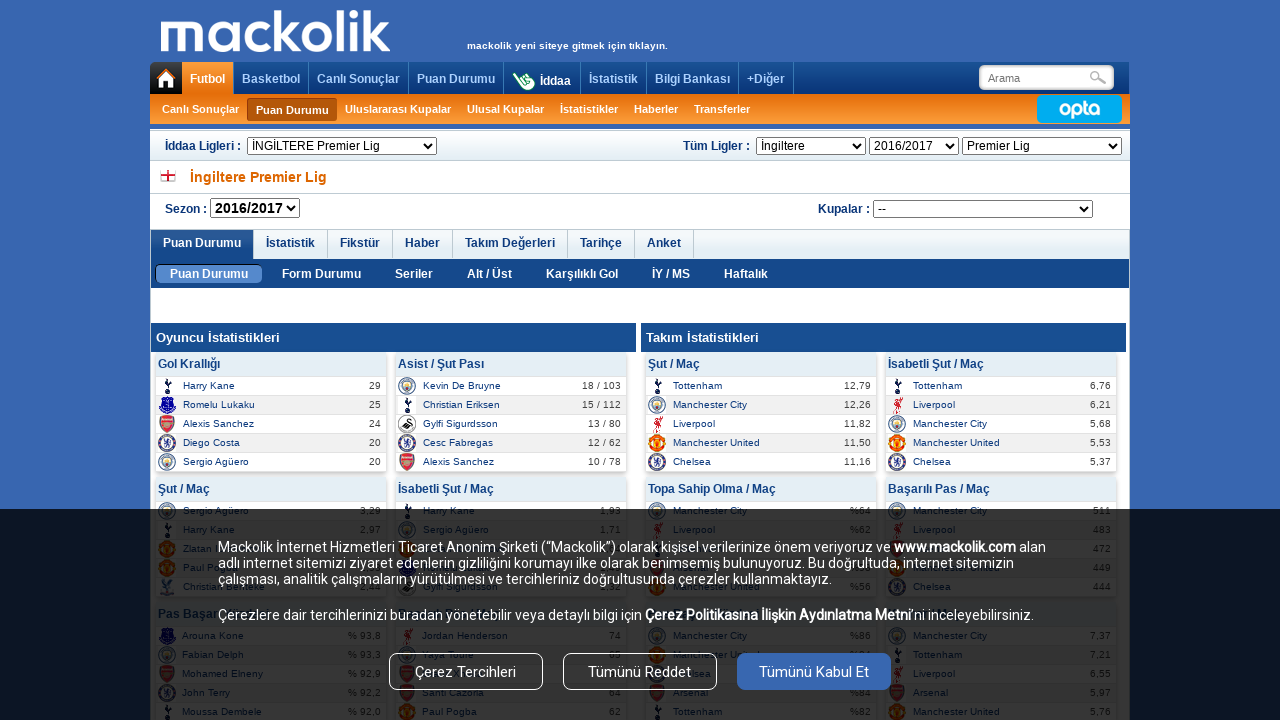

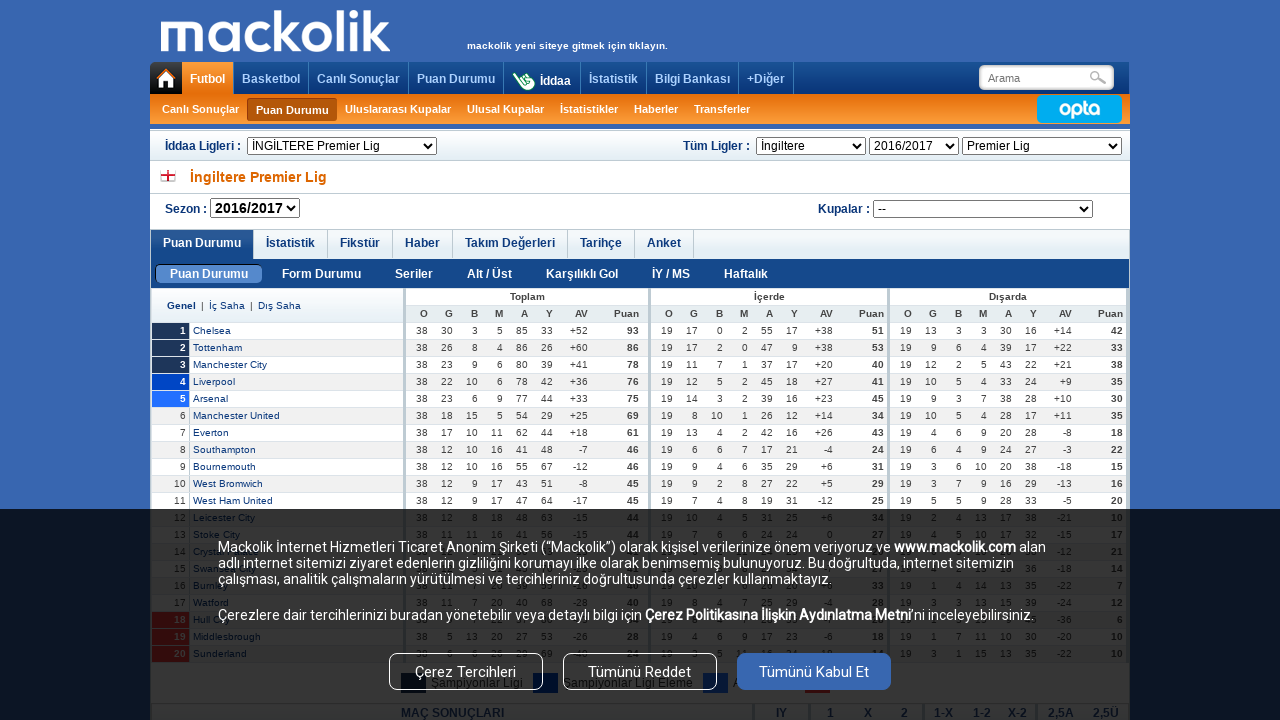